Tests getting DOM property 'value' from the search box

Starting URL: https://duckduckgo.com/

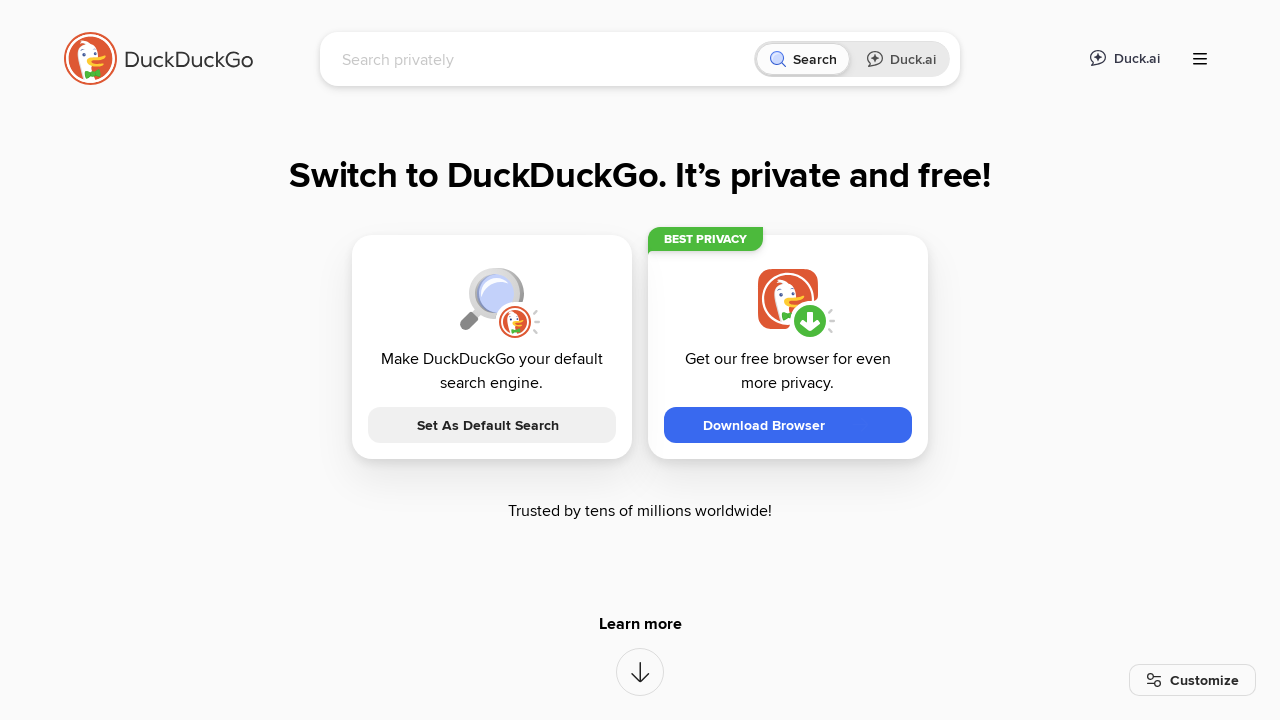

Retrieved 'value' property from search box input element
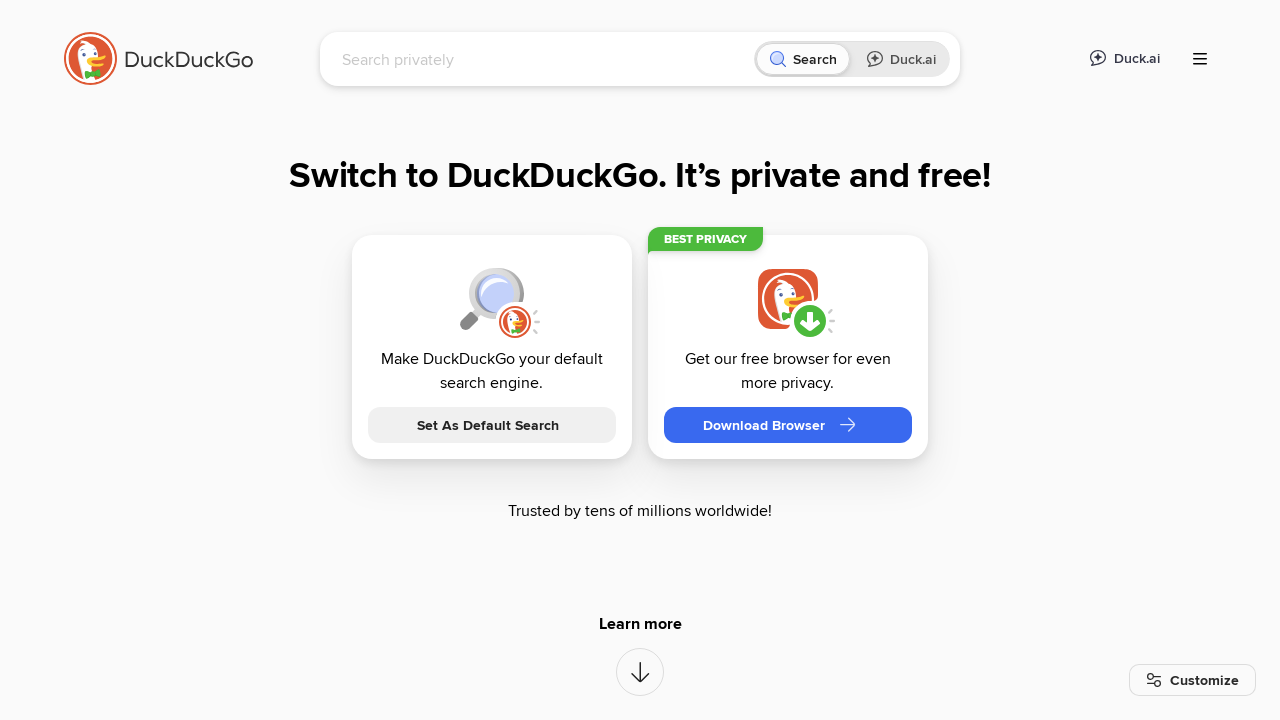

Asserted that retrieved value is not None or is an empty string
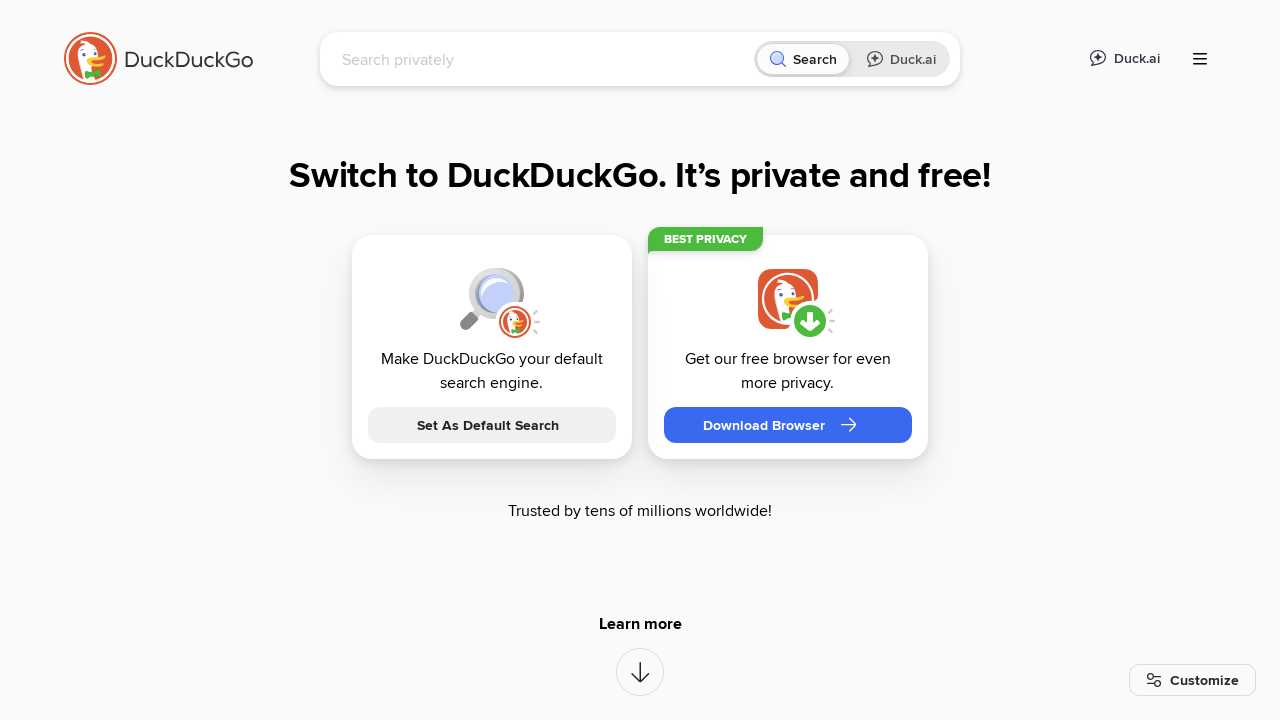

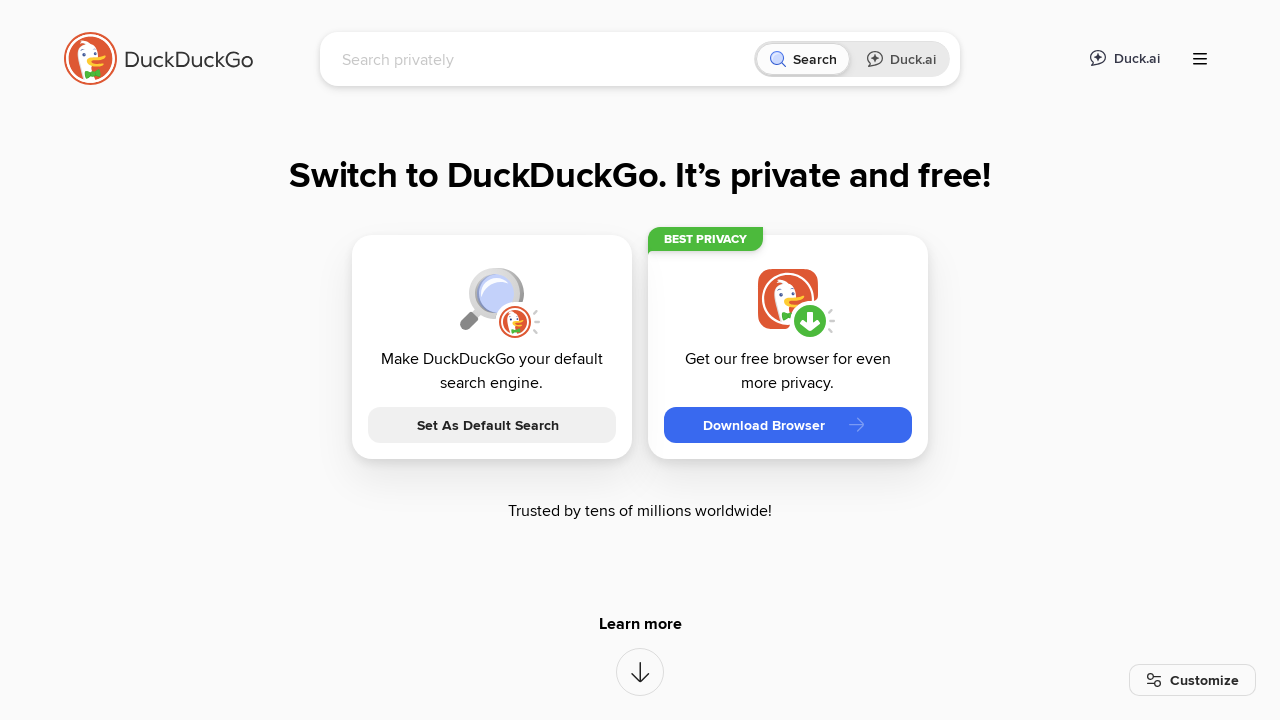